Tests that the zip code field rejects letters and shows an error

Starting URL: https://www.sharelane.com/cgi-bin/register.py

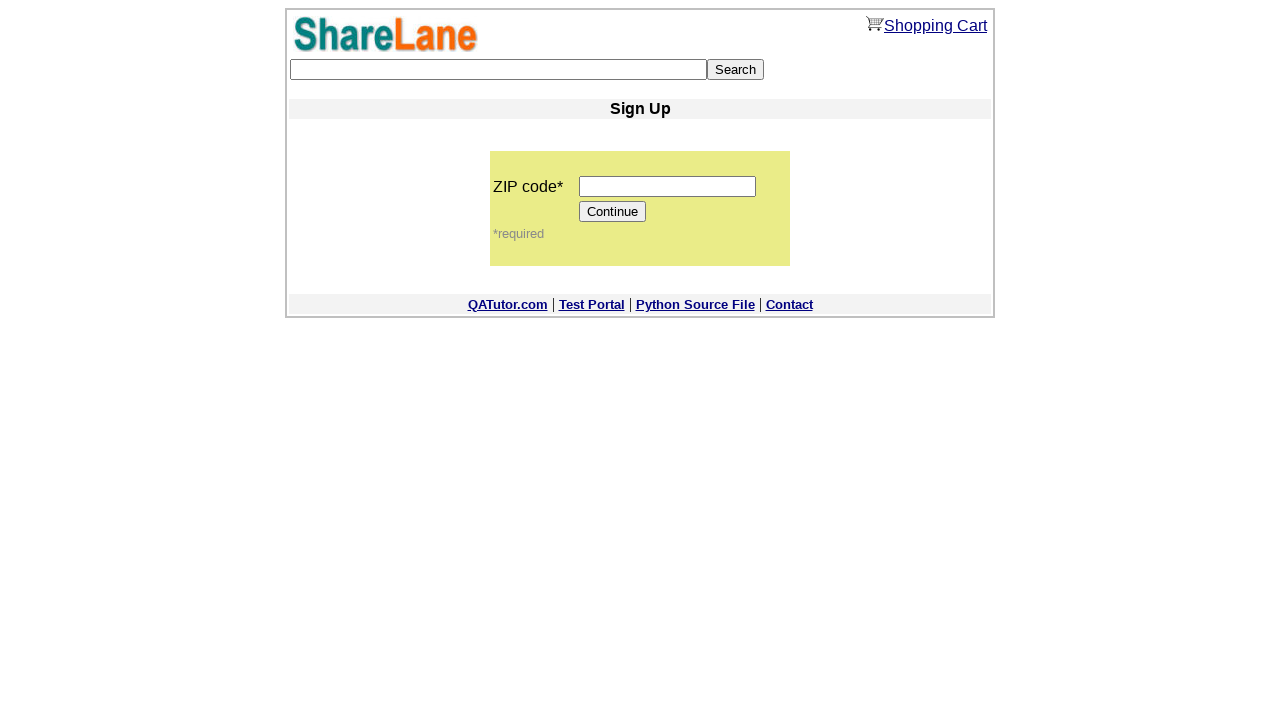

Navigated to ShareLane registration page
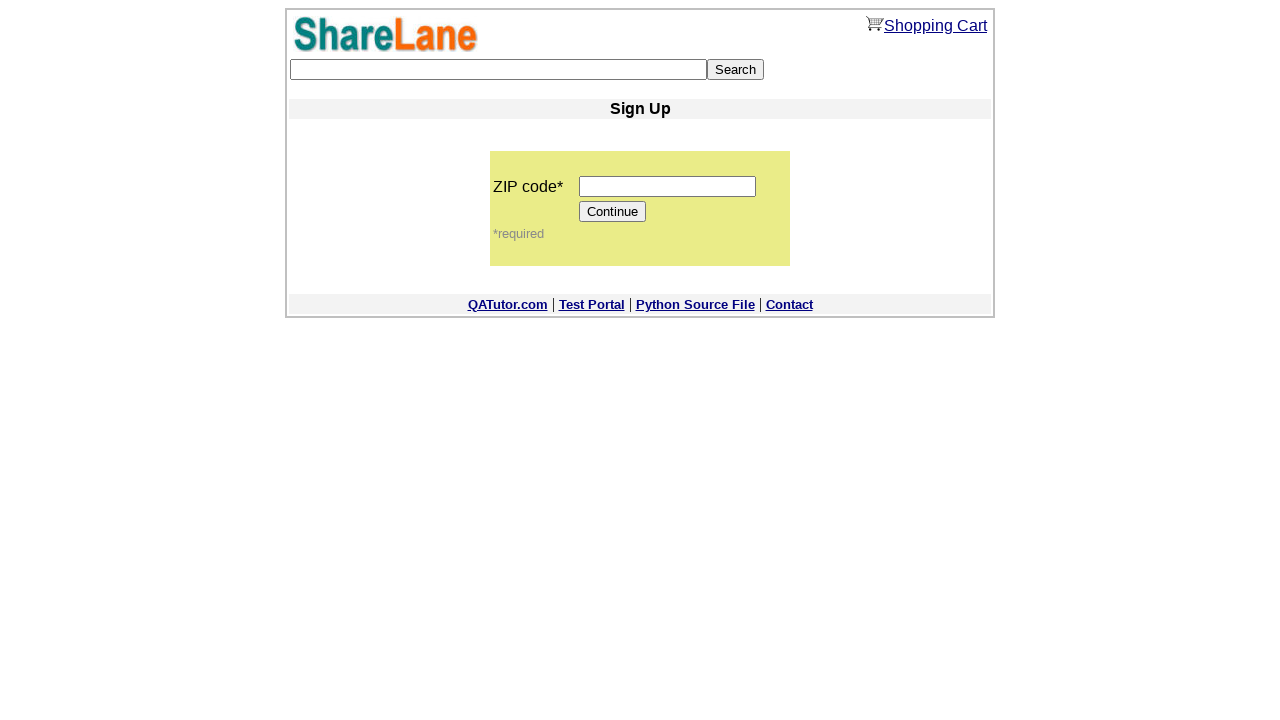

Entered letters 'aaaaa' in zip code field on input[name='zip_code']
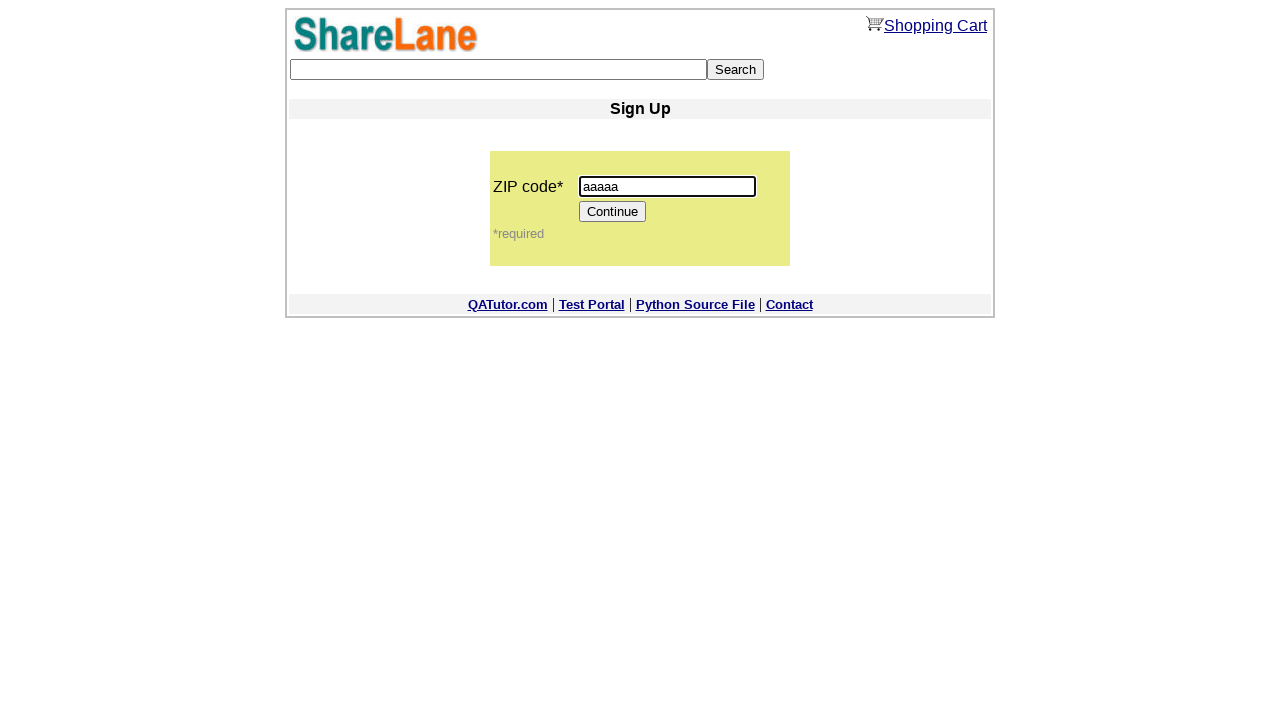

Clicked Continue button to submit form with invalid zip code at (613, 212) on input[value='Continue']
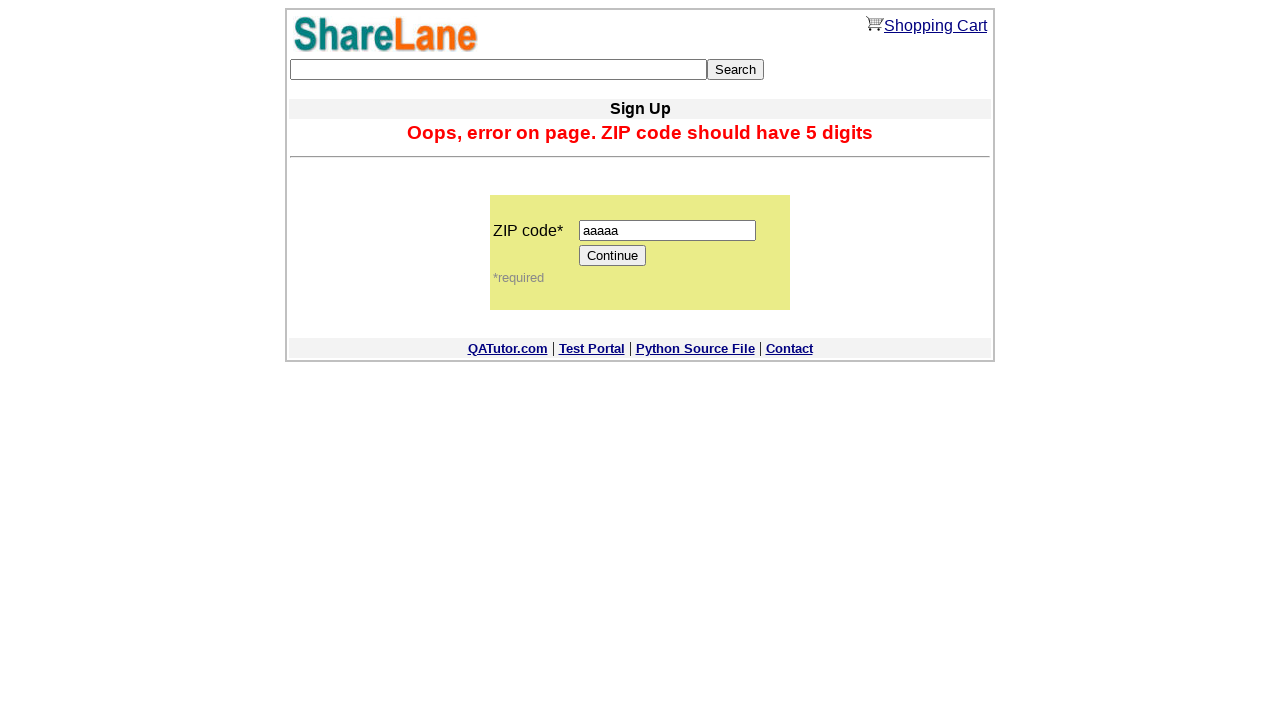

Error message appeared confirming zip code field rejects letters
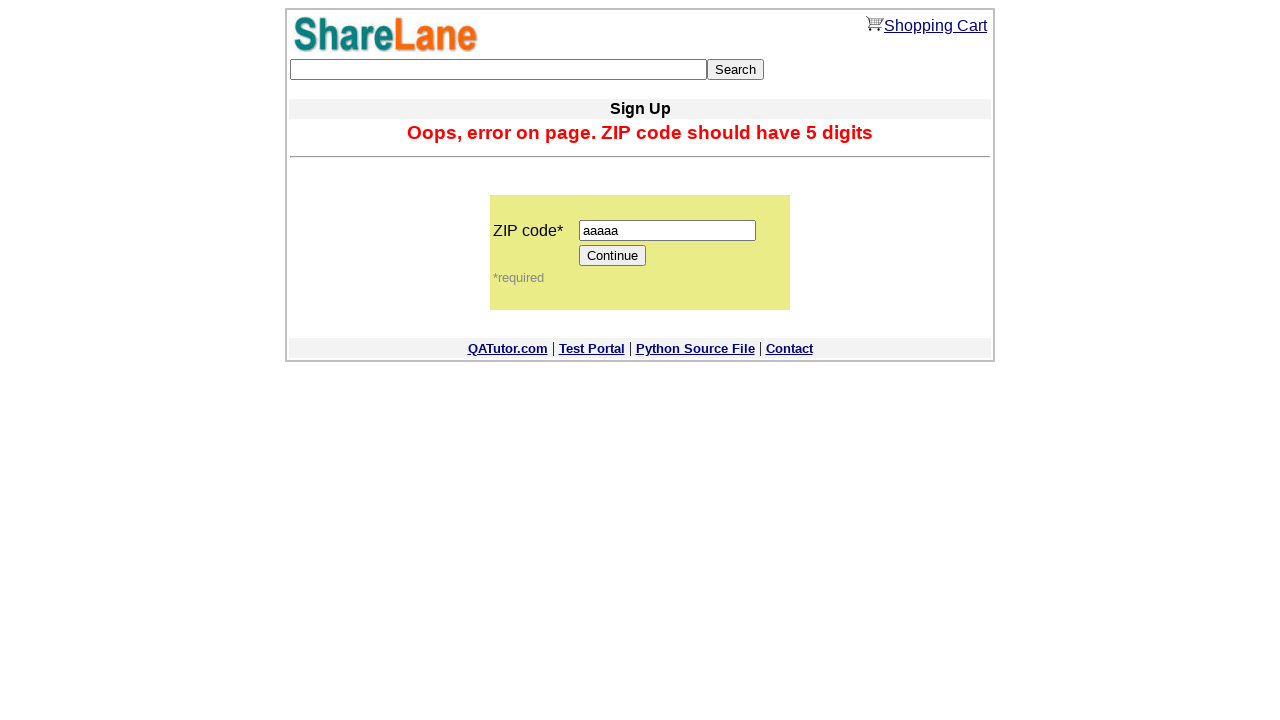

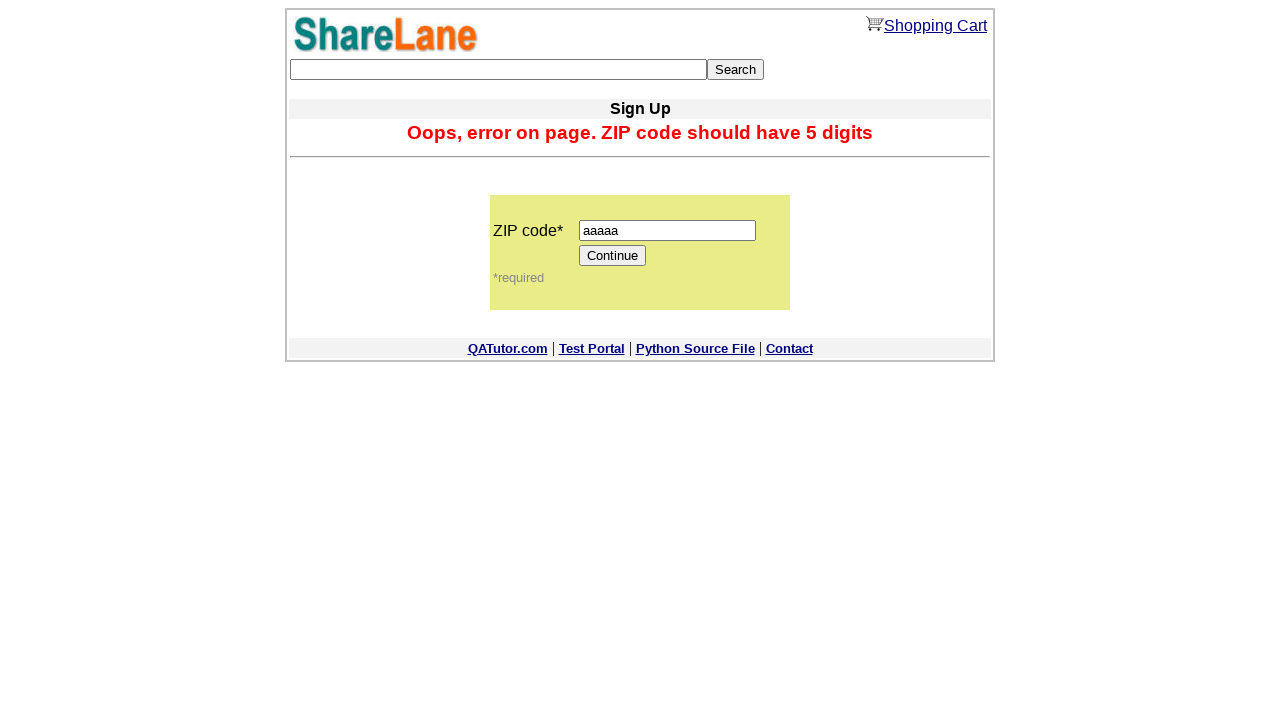